Tests local storage functionality by adding items, clearing storage, and verifying the displayed values.

Starting URL: https://bonigarcia.dev/selenium-webdriver-java/web-storage.html

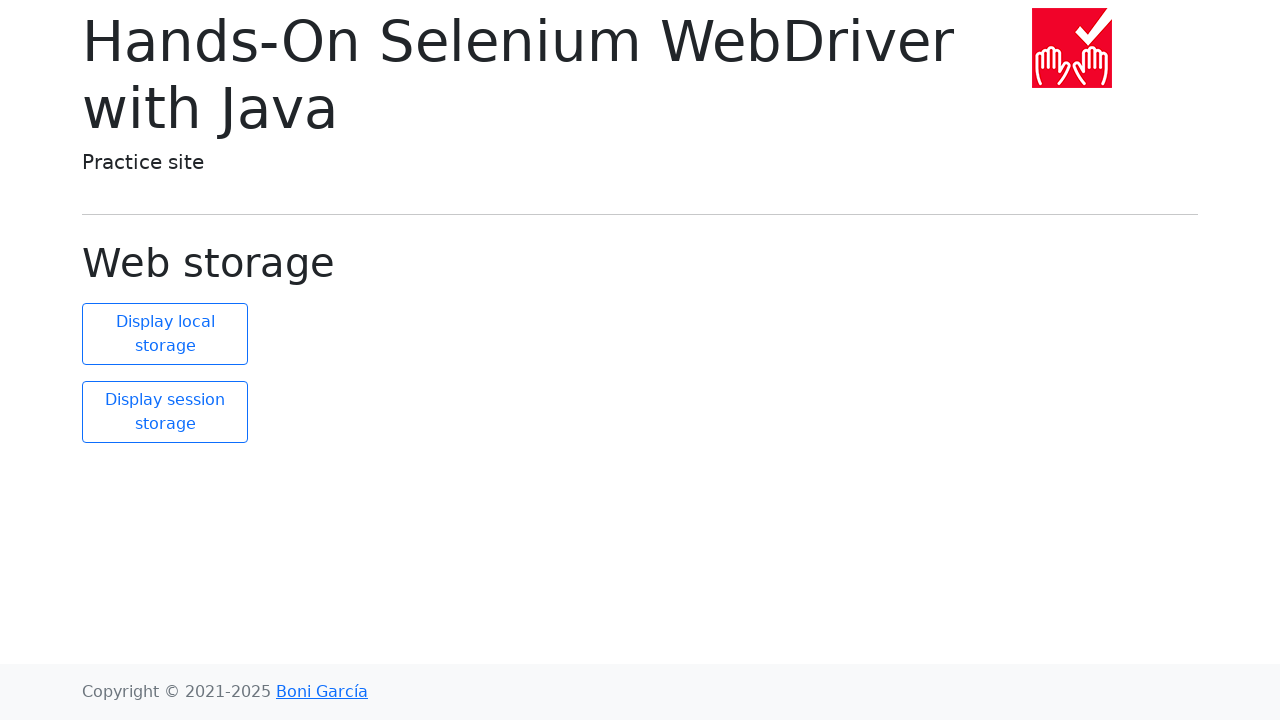

Retrieved initial local storage size
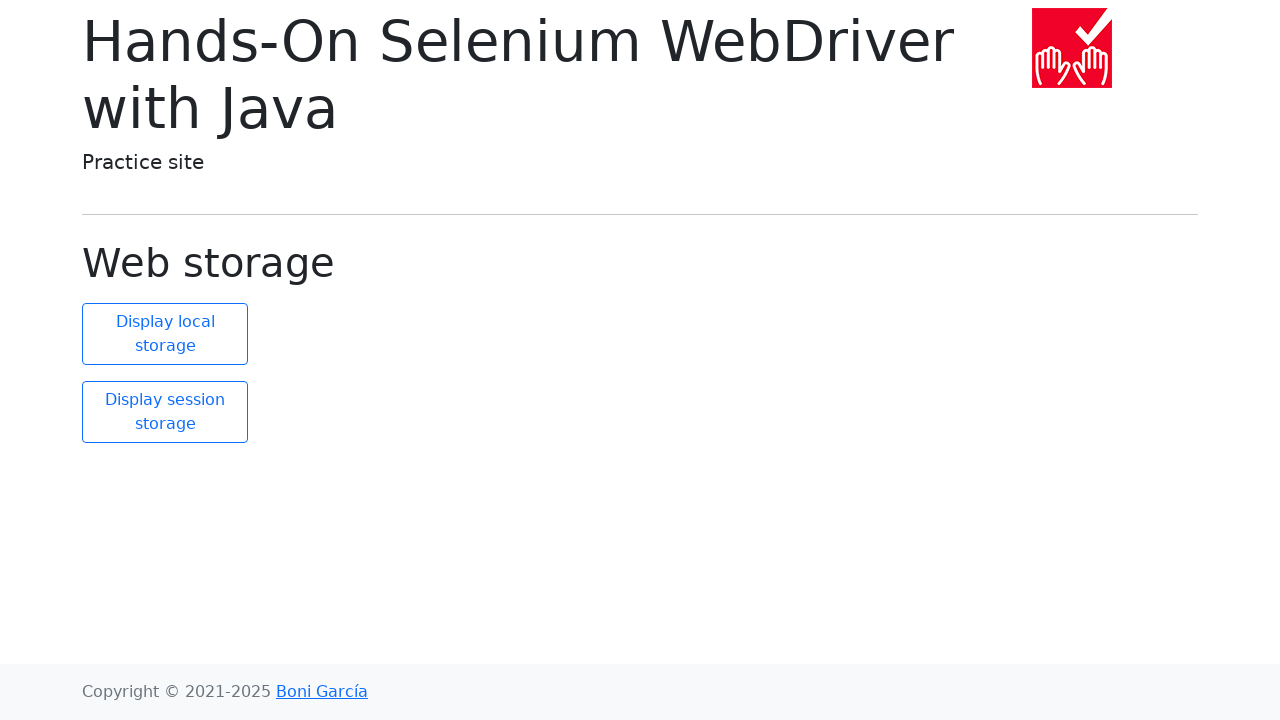

Added item to local storage with key 'some key' and value 'some value'
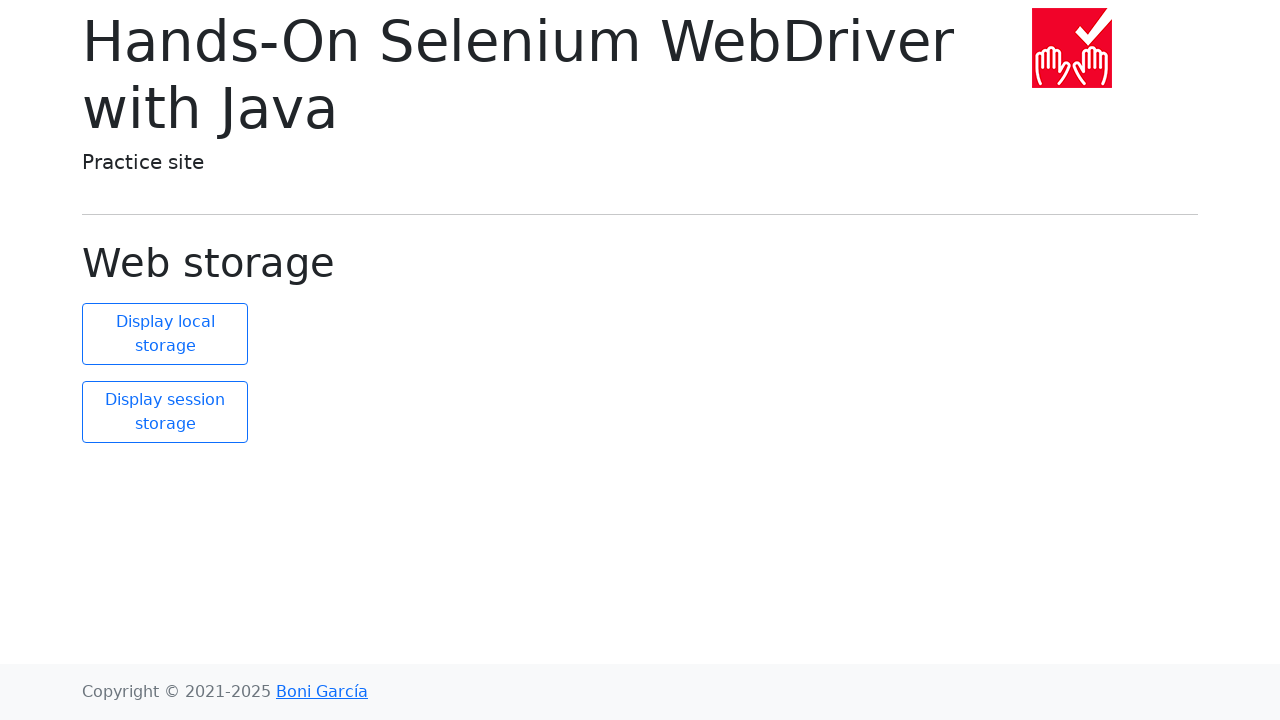

Retrieved updated local storage size
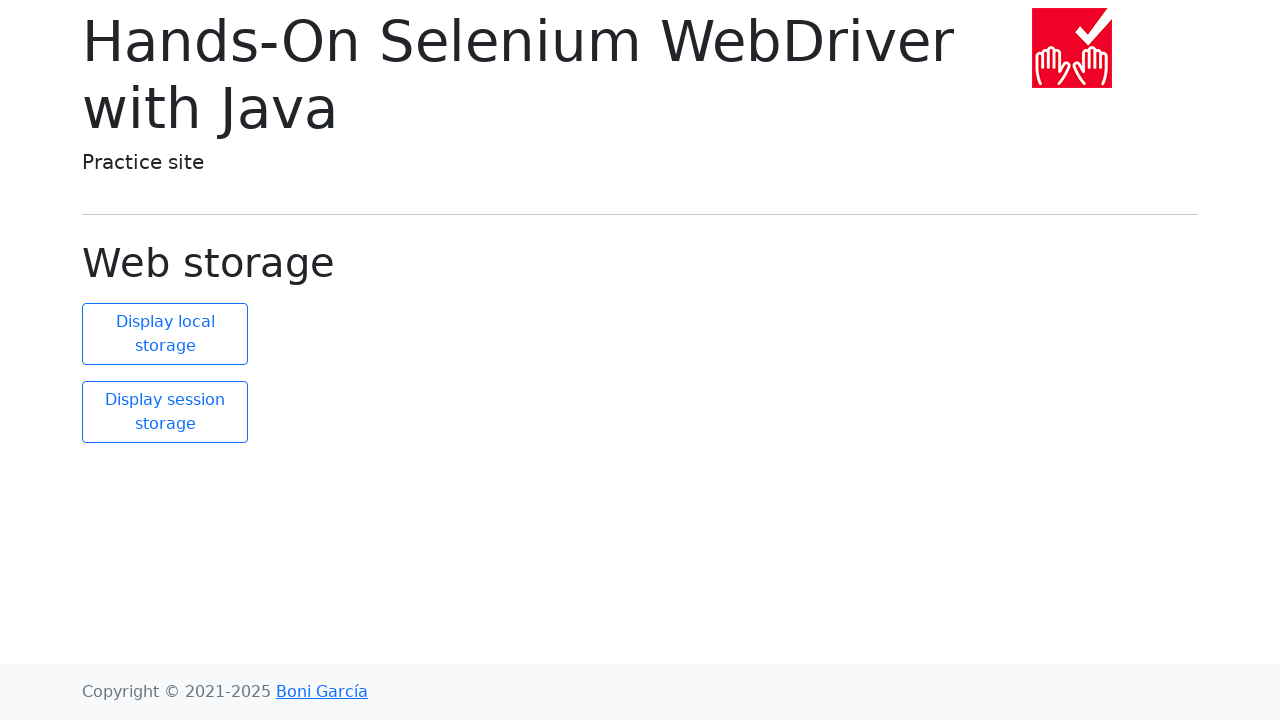

Verified local storage size increased by 1
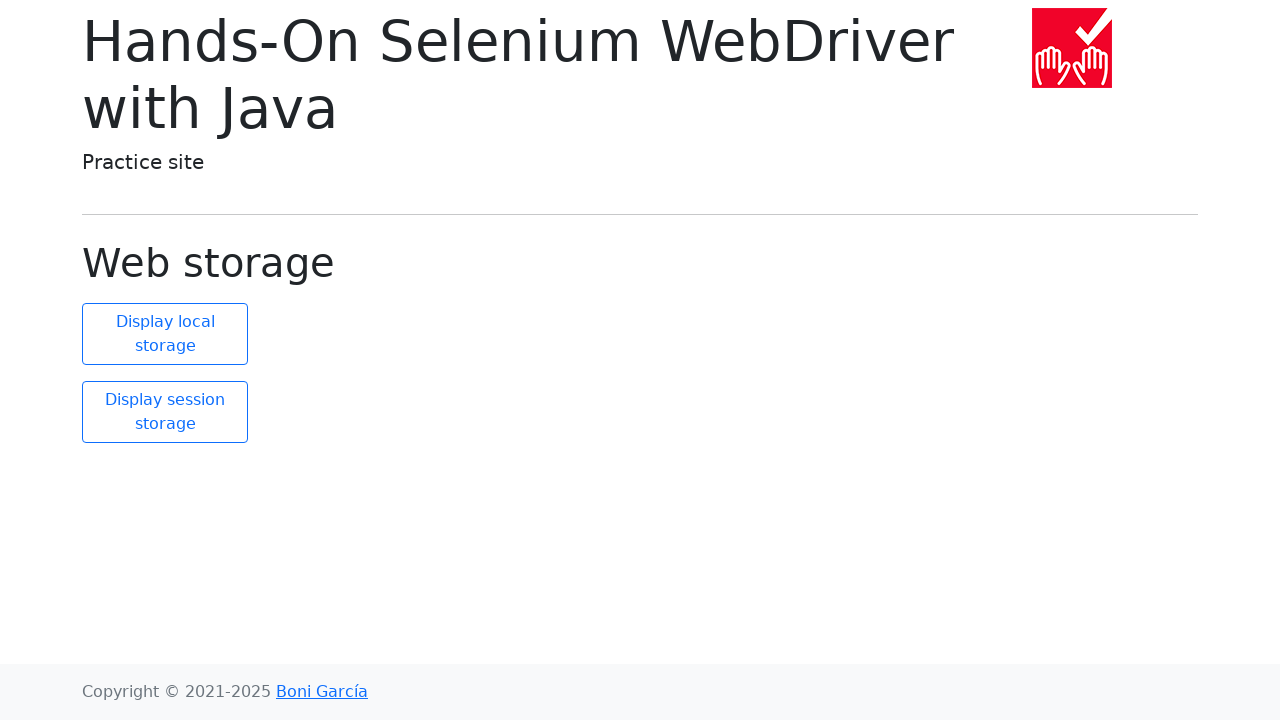

Cleared all local storage
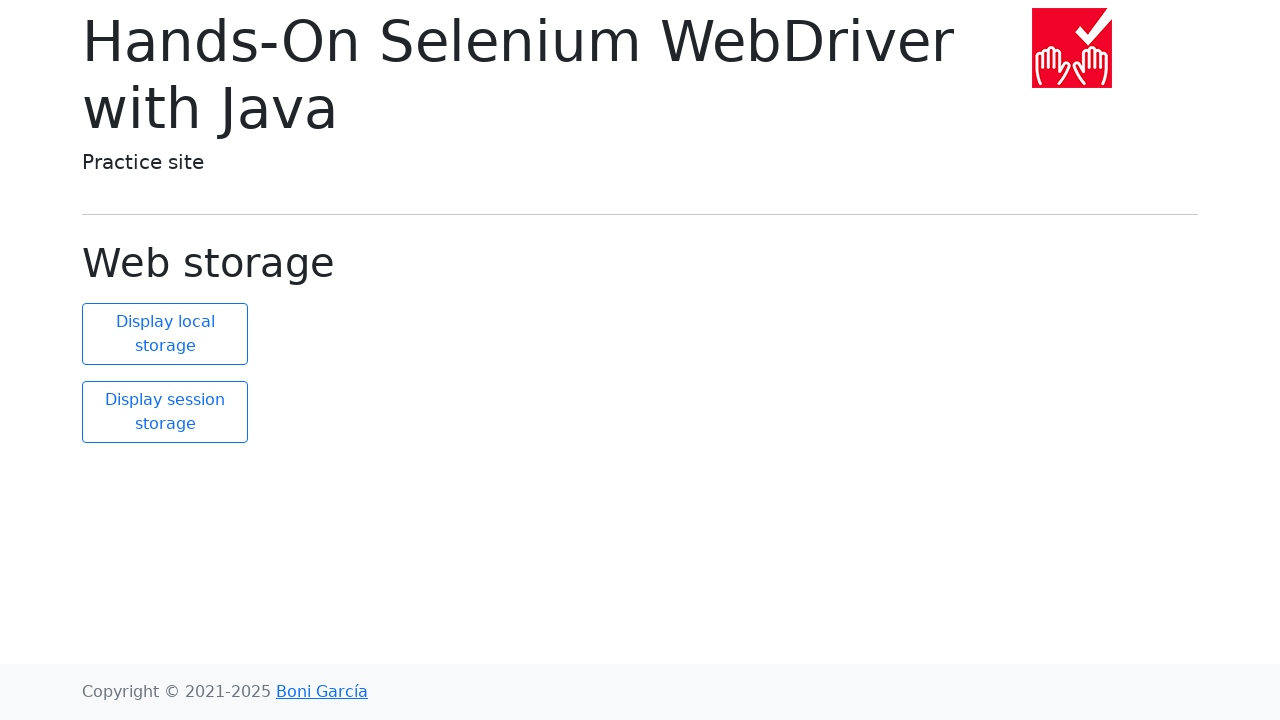

Clicked display-local button at (165, 334) on #display-local
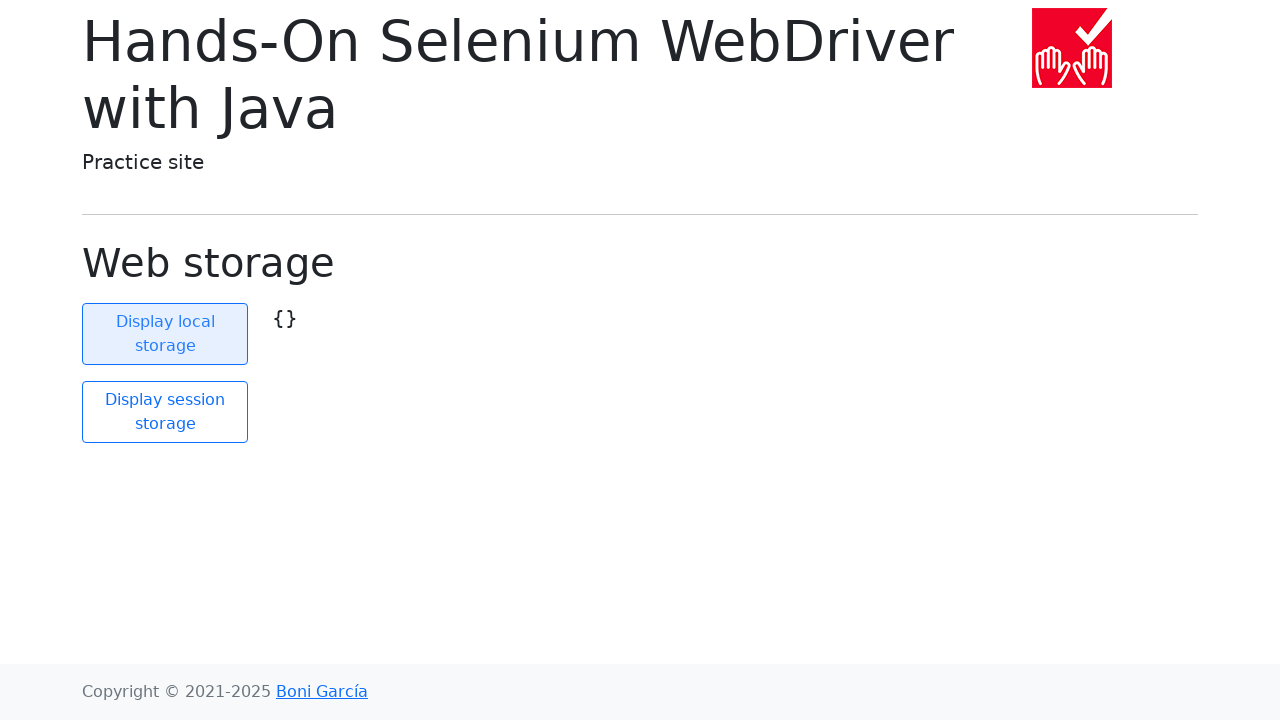

Retrieved local storage display text after clearing
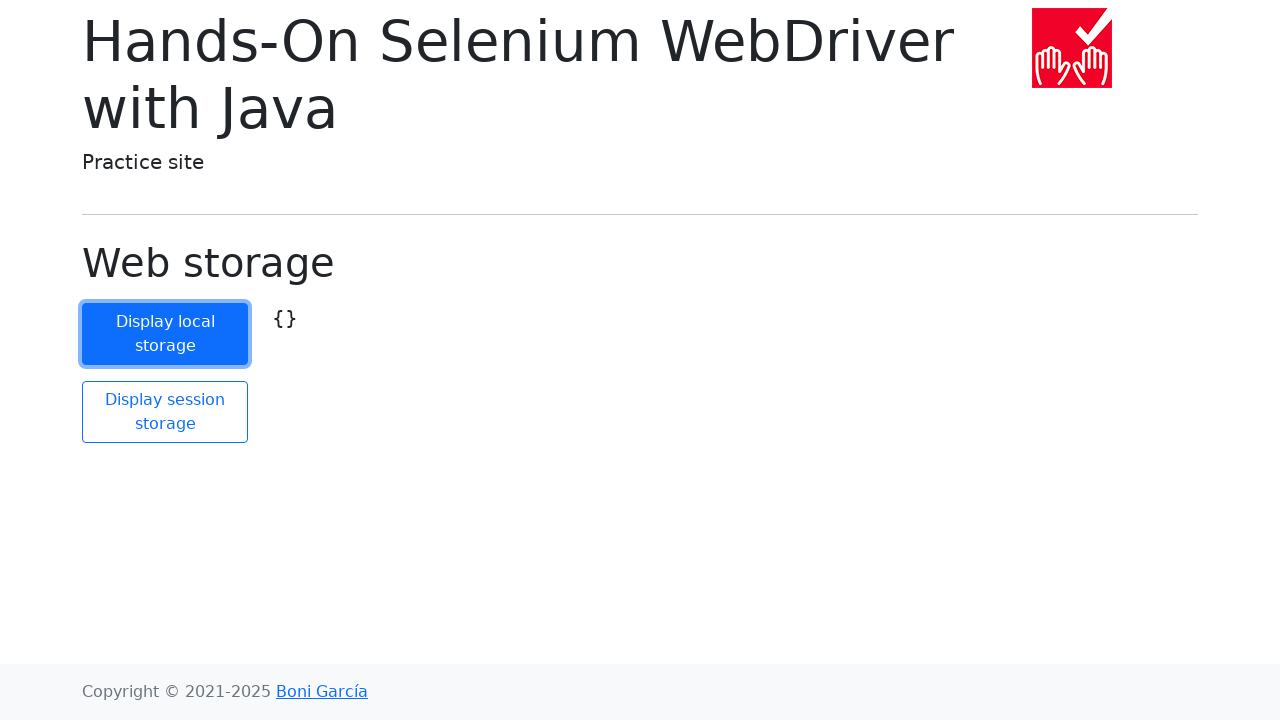

Verified local storage is empty (displays '{}')
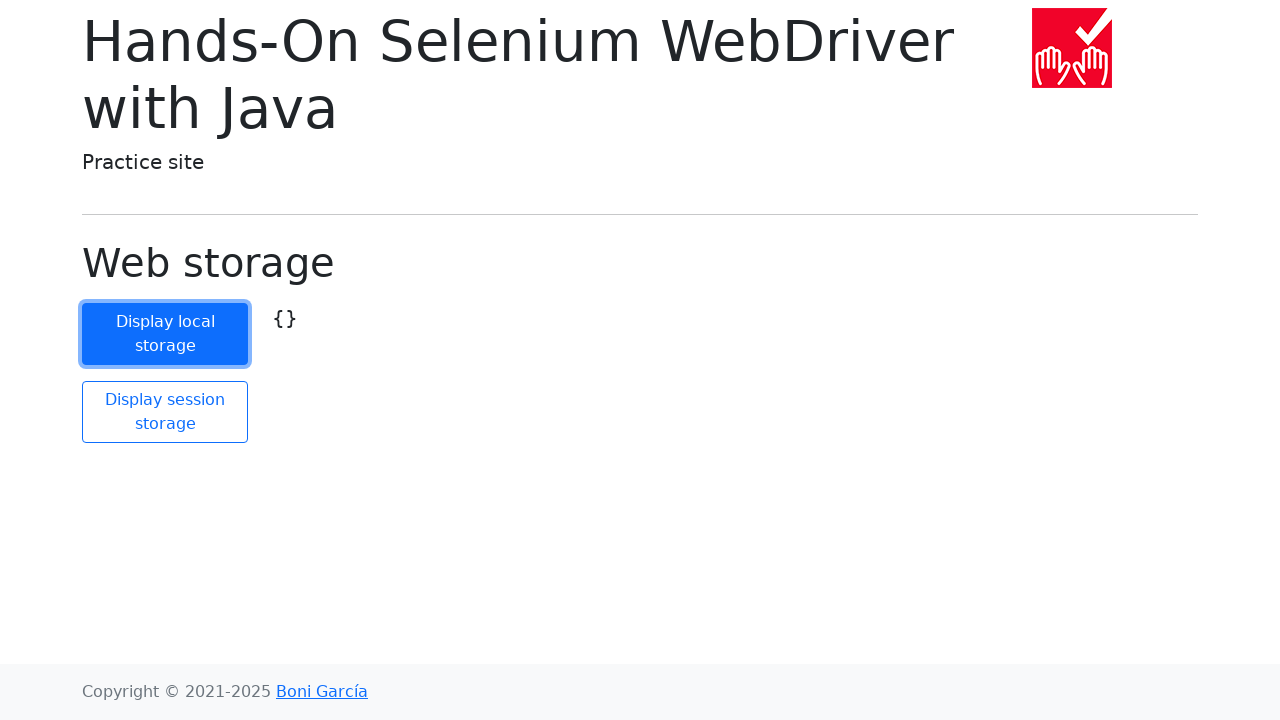

Added new item to local storage with key 'newKey' and value 'newValue'
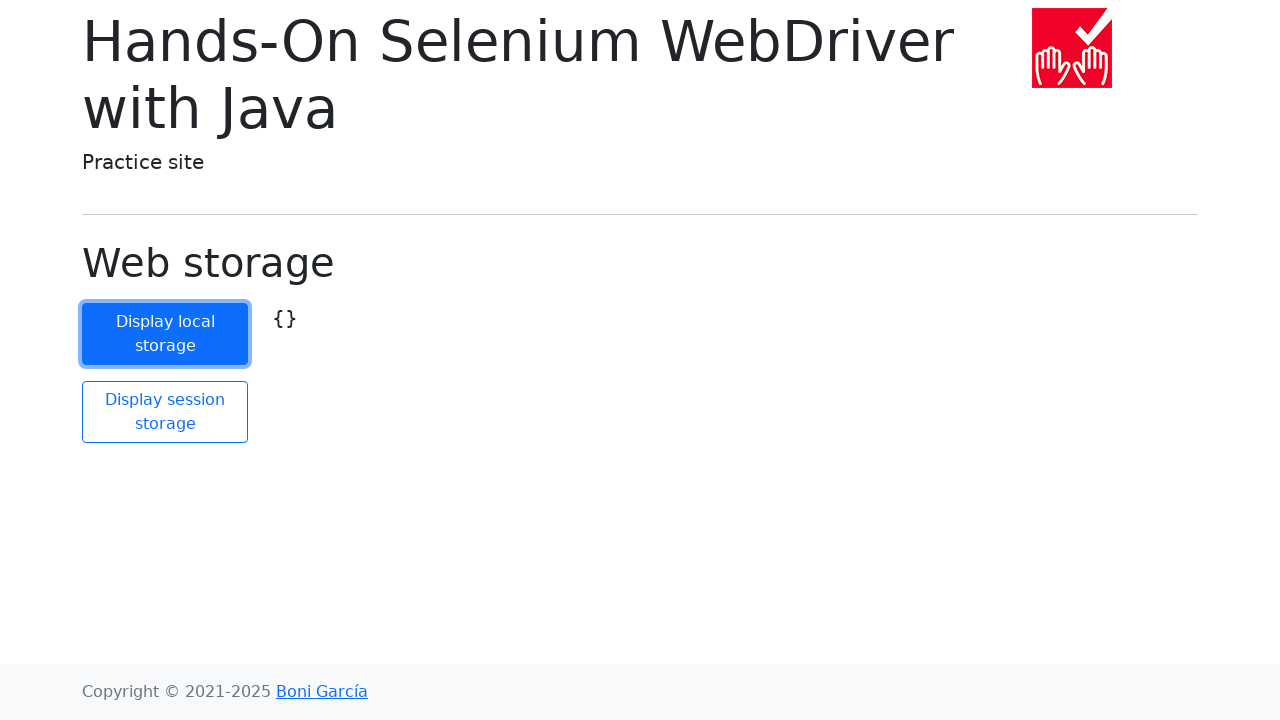

Clicked display-local button to refresh display at (165, 334) on #display-local
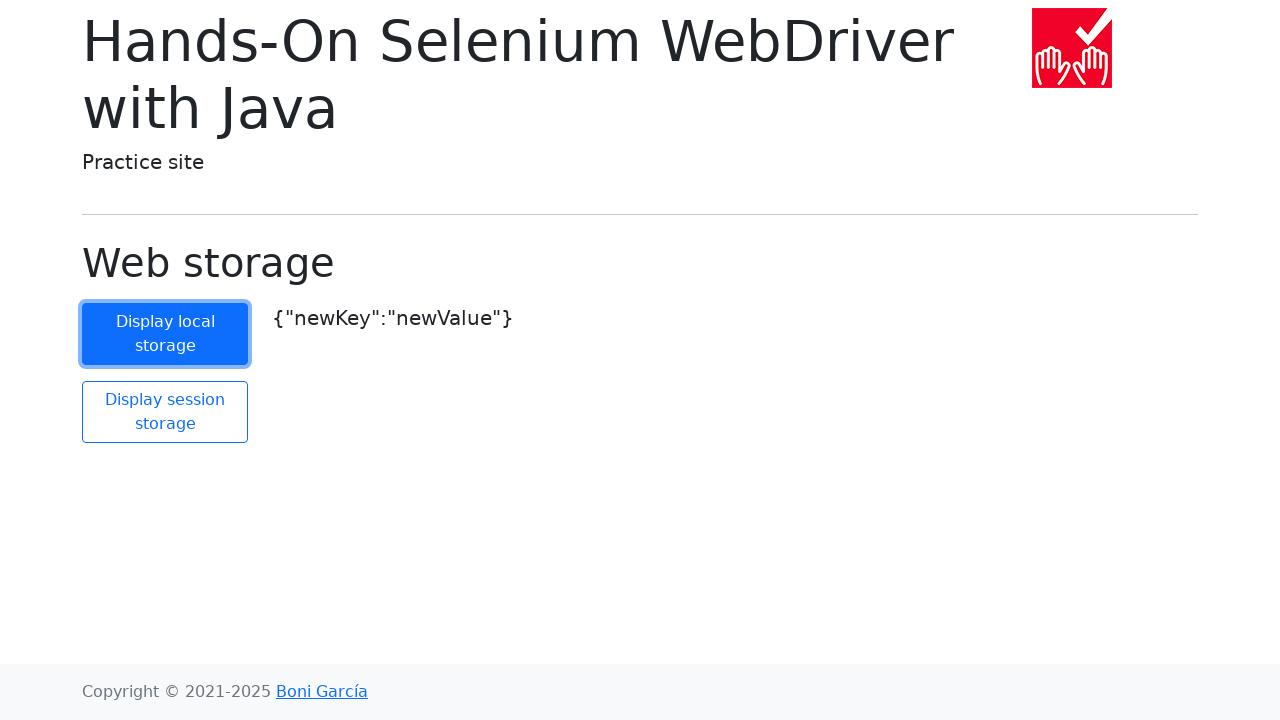

Retrieved local storage display text with new item
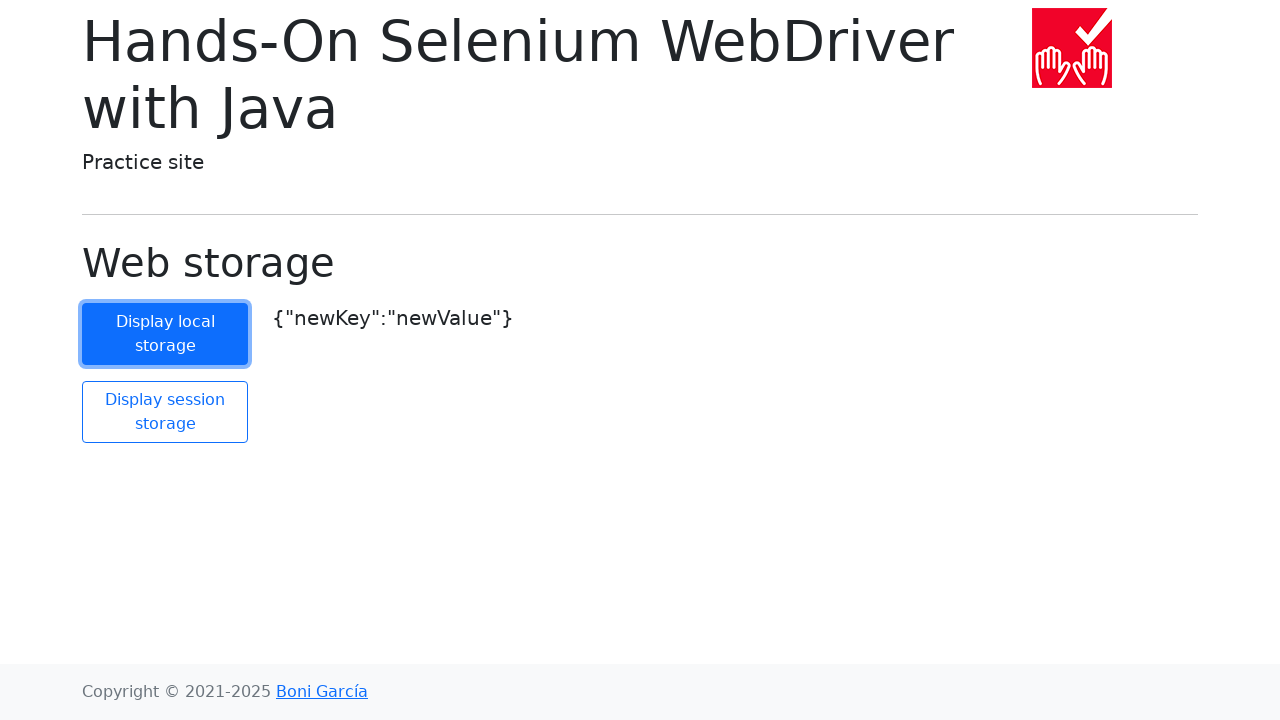

Verified local storage displays the new key-value pair correctly
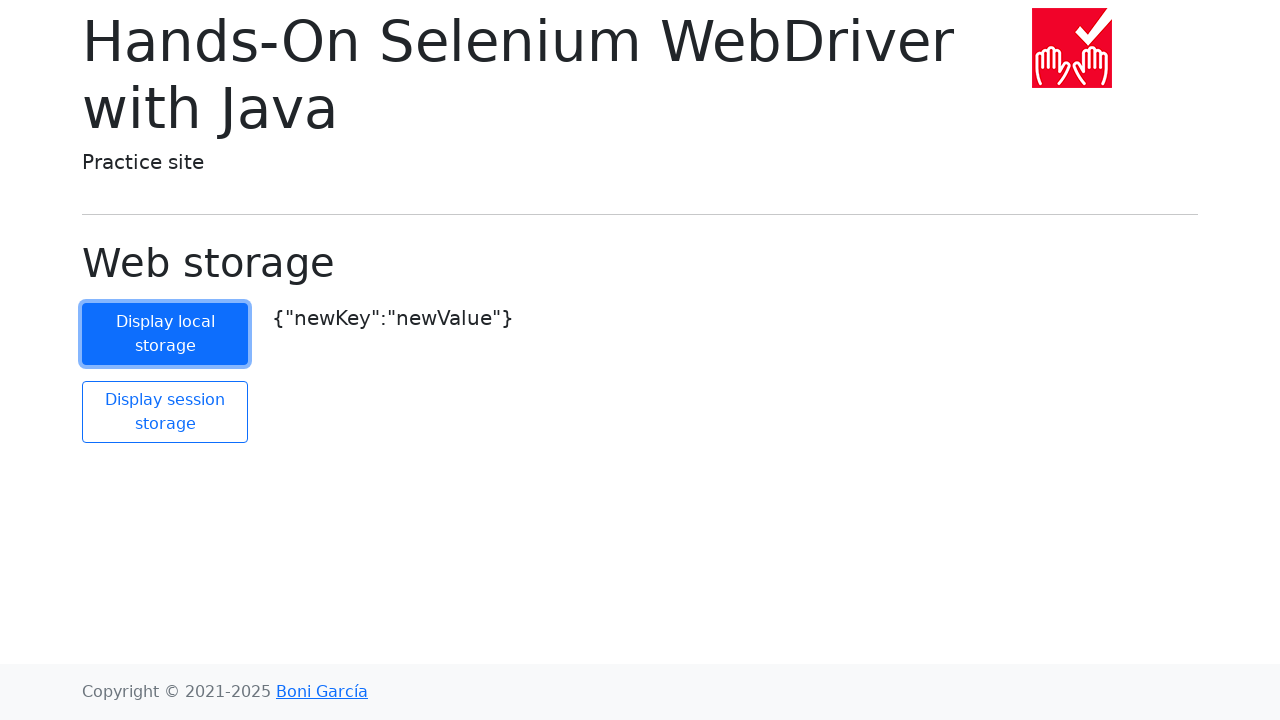

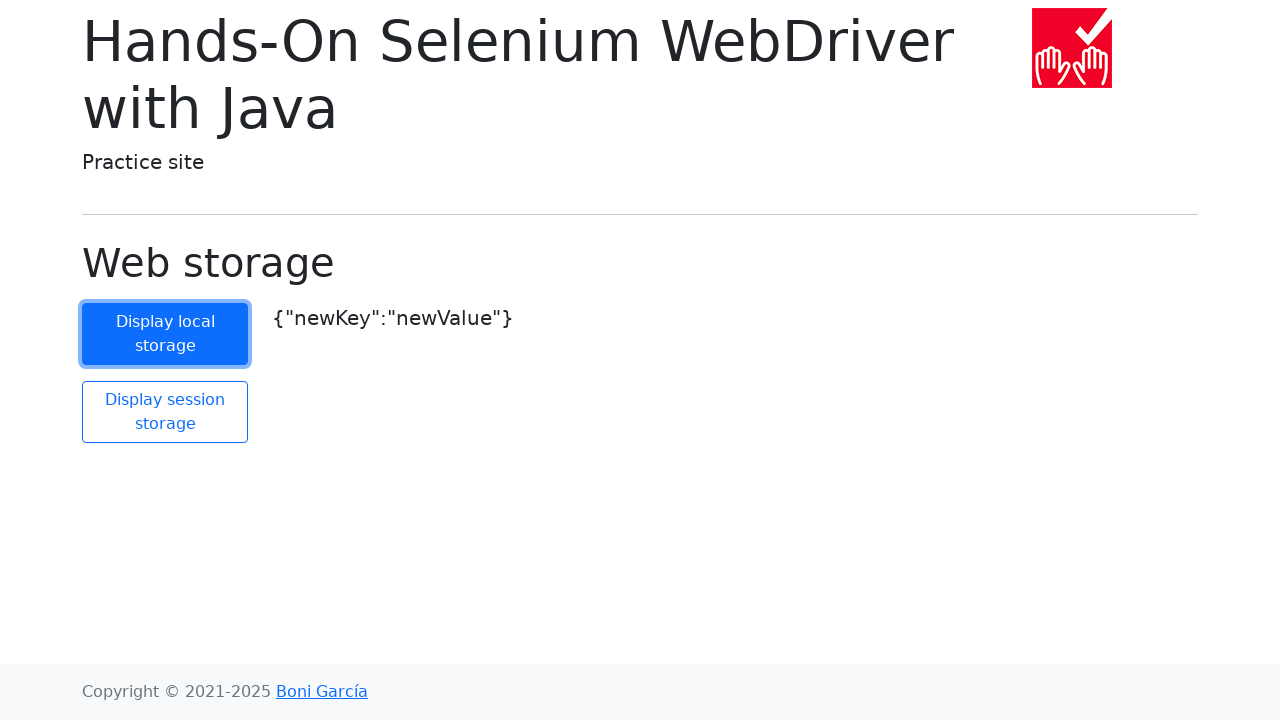